Tests navigation back to home page by clicking the Home link

Starting URL: https://www.demoblaze.com/

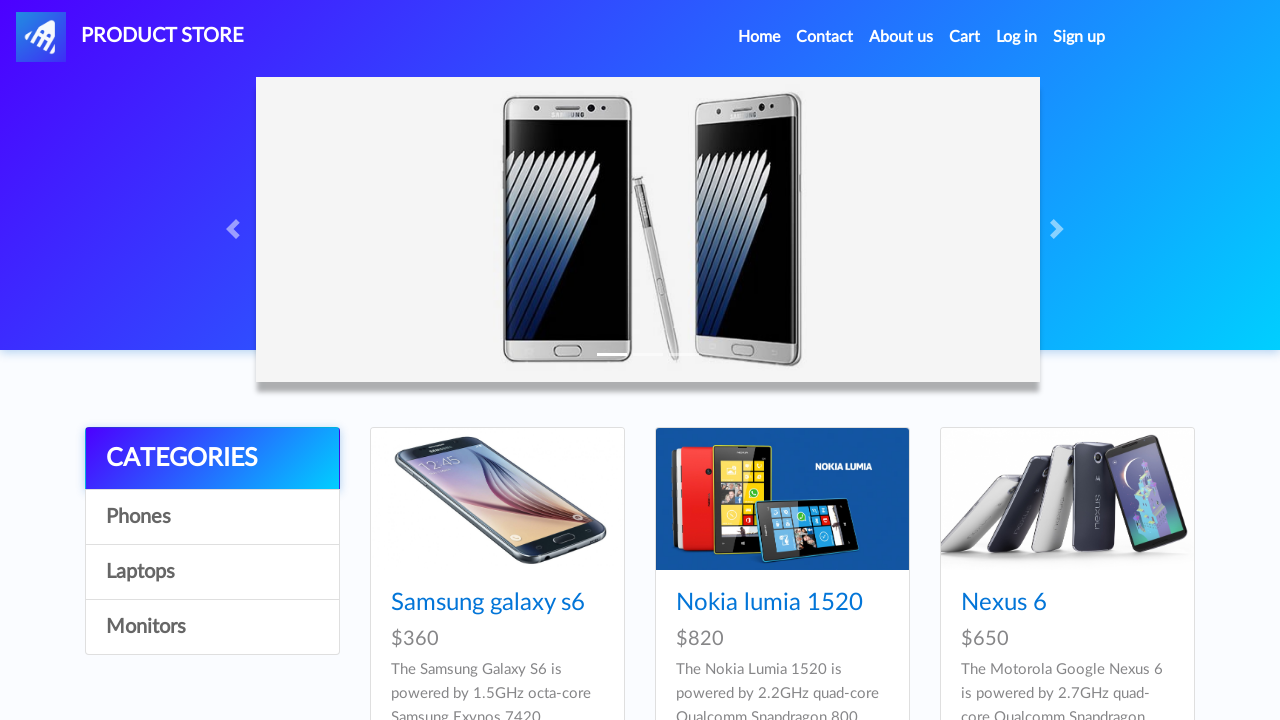

Clicked Home navigation link at (759, 37) on xpath=//a[text()='Home ']
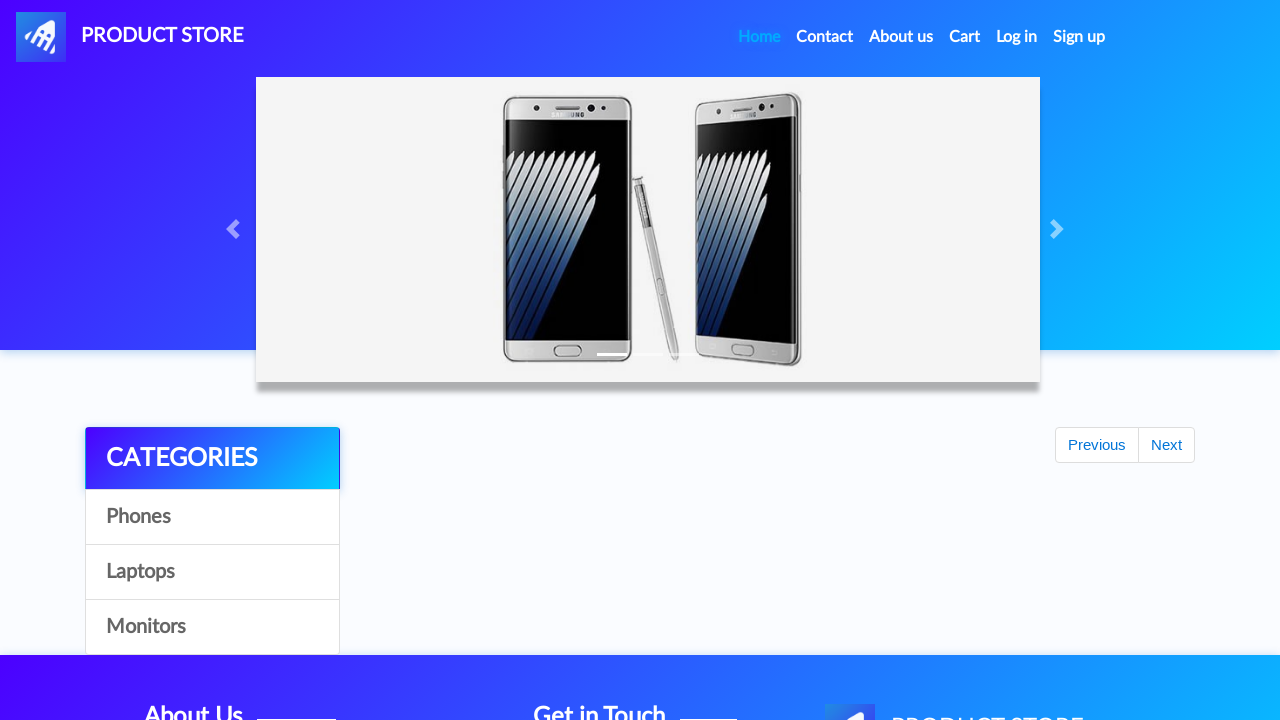

Home page carousel loaded, navigation to home page verified
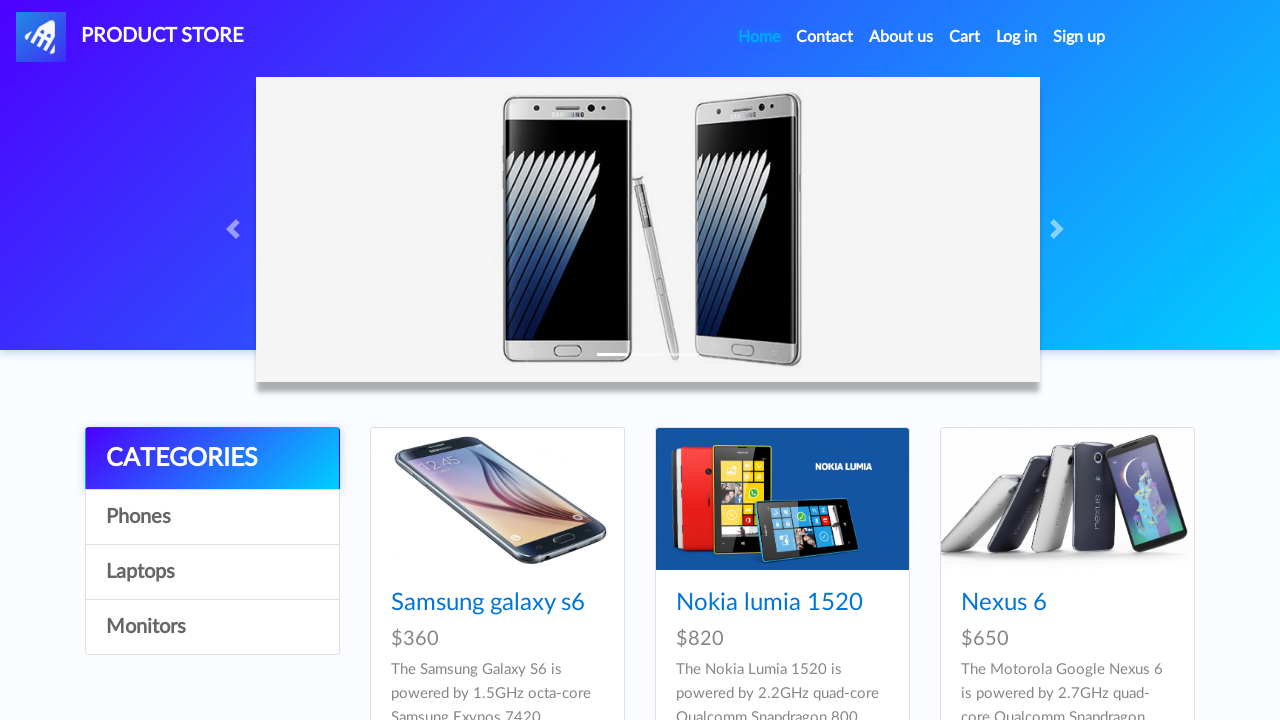

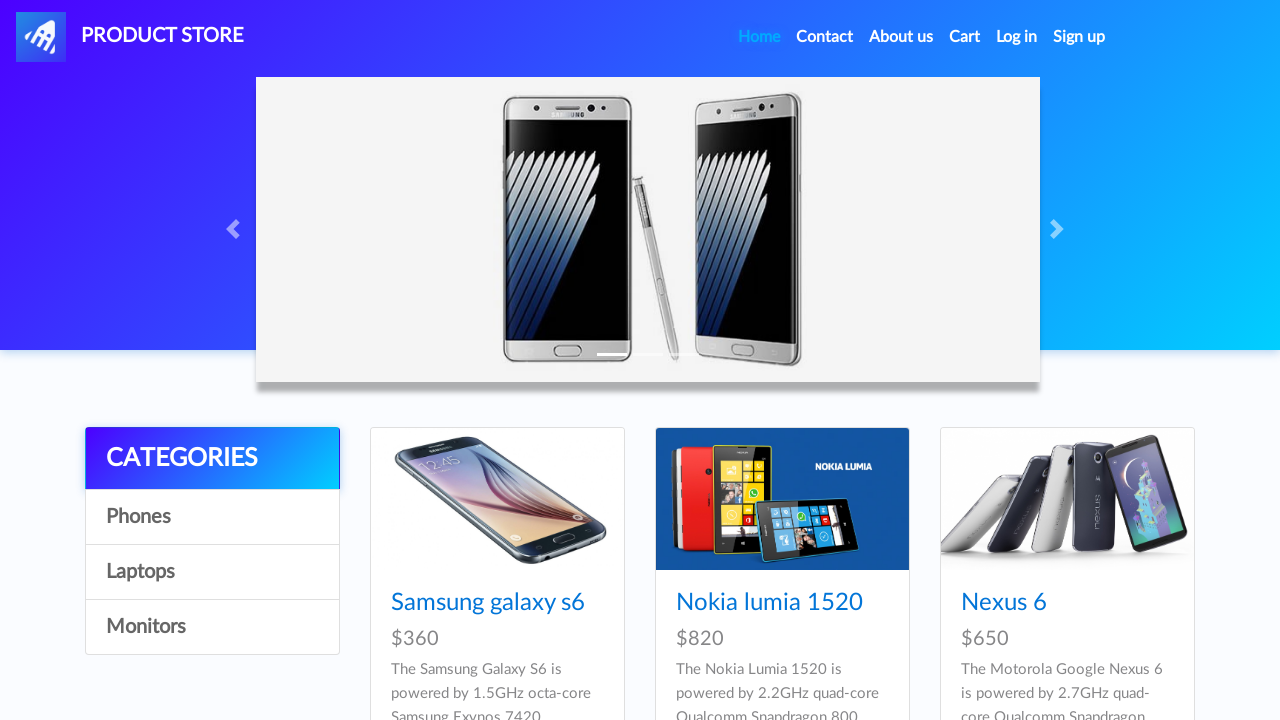